Tests that the currently applied filter is highlighted with selected class

Starting URL: https://demo.playwright.dev/todomvc

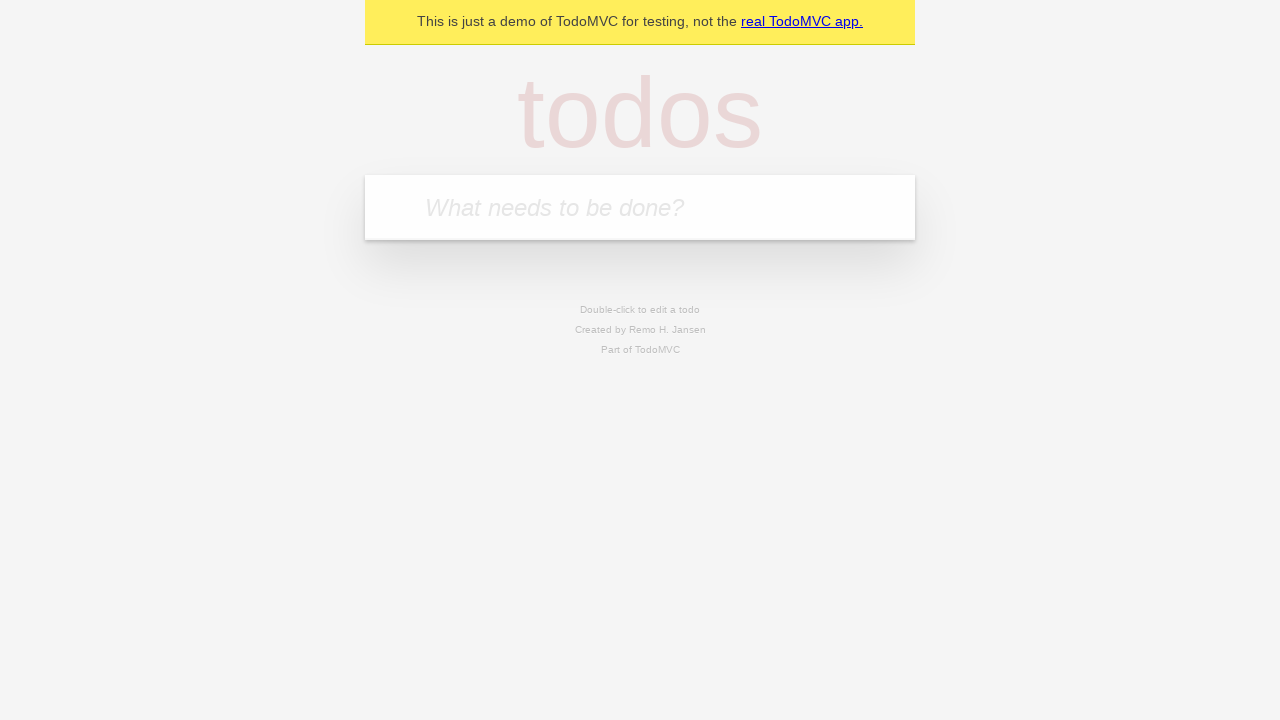

Filled new todo input with 'buy some cheese' on .new-todo
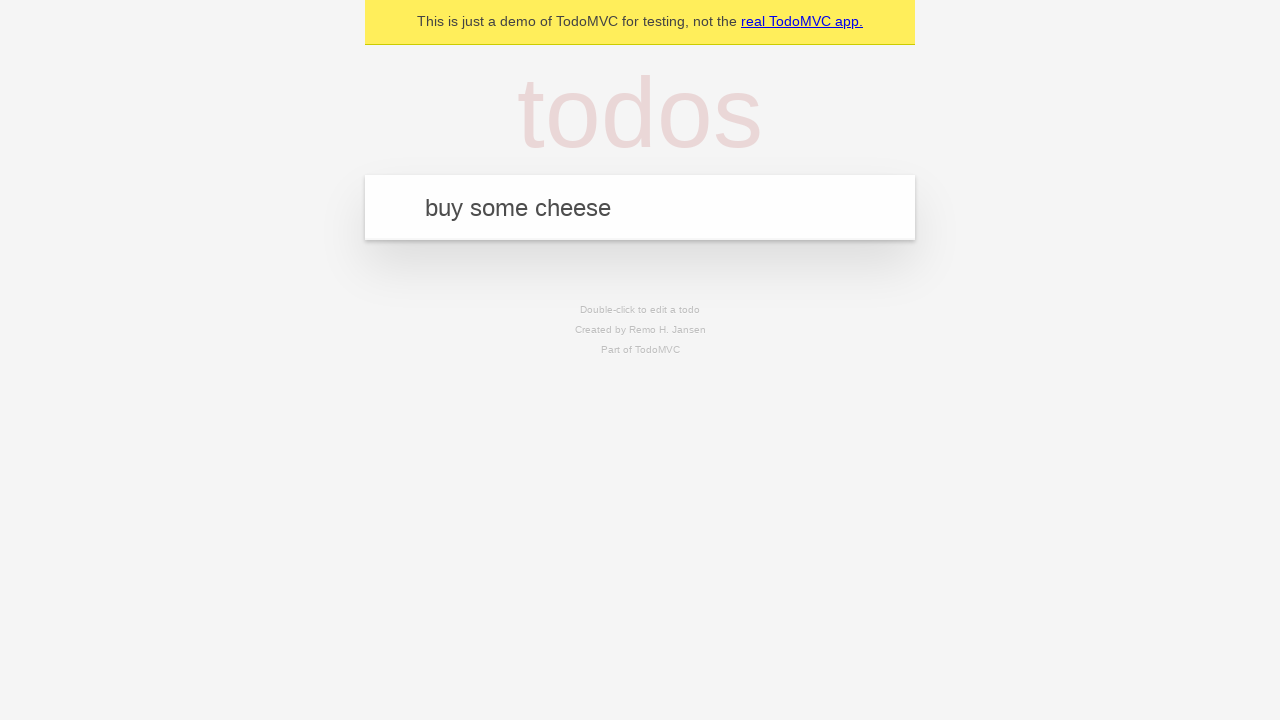

Pressed Enter to add first todo on .new-todo
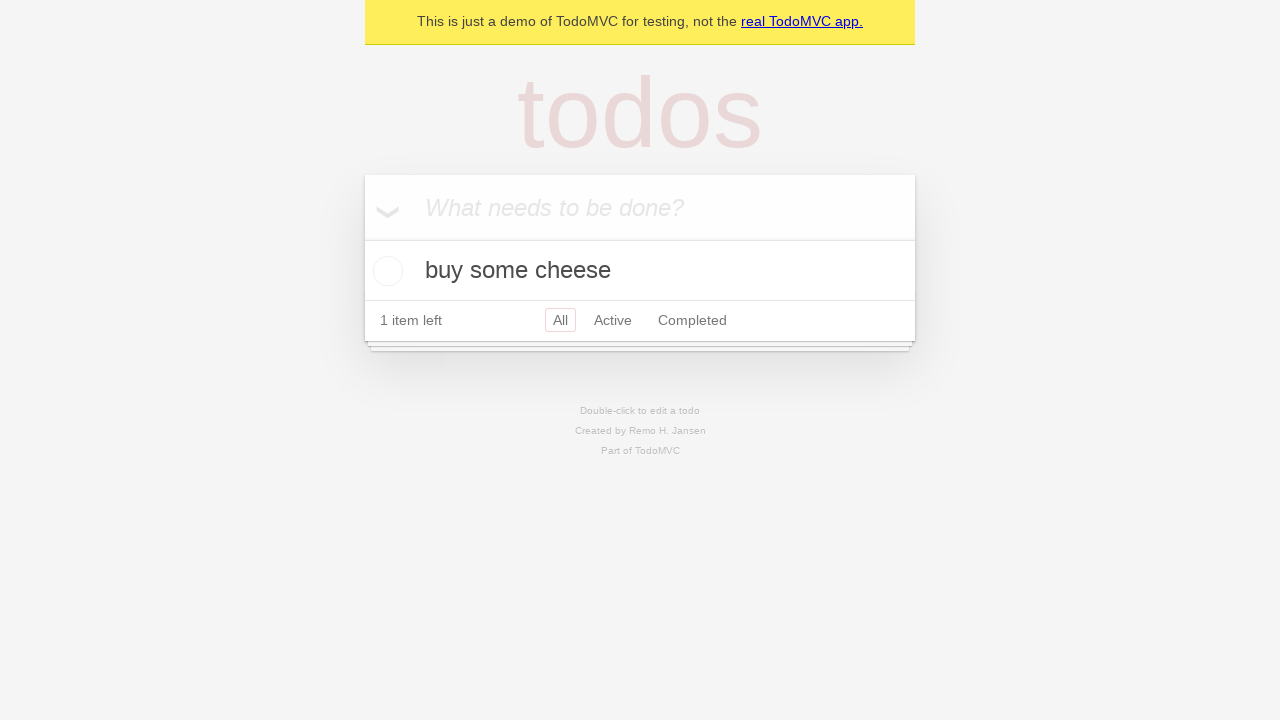

Filled new todo input with 'feed the cat' on .new-todo
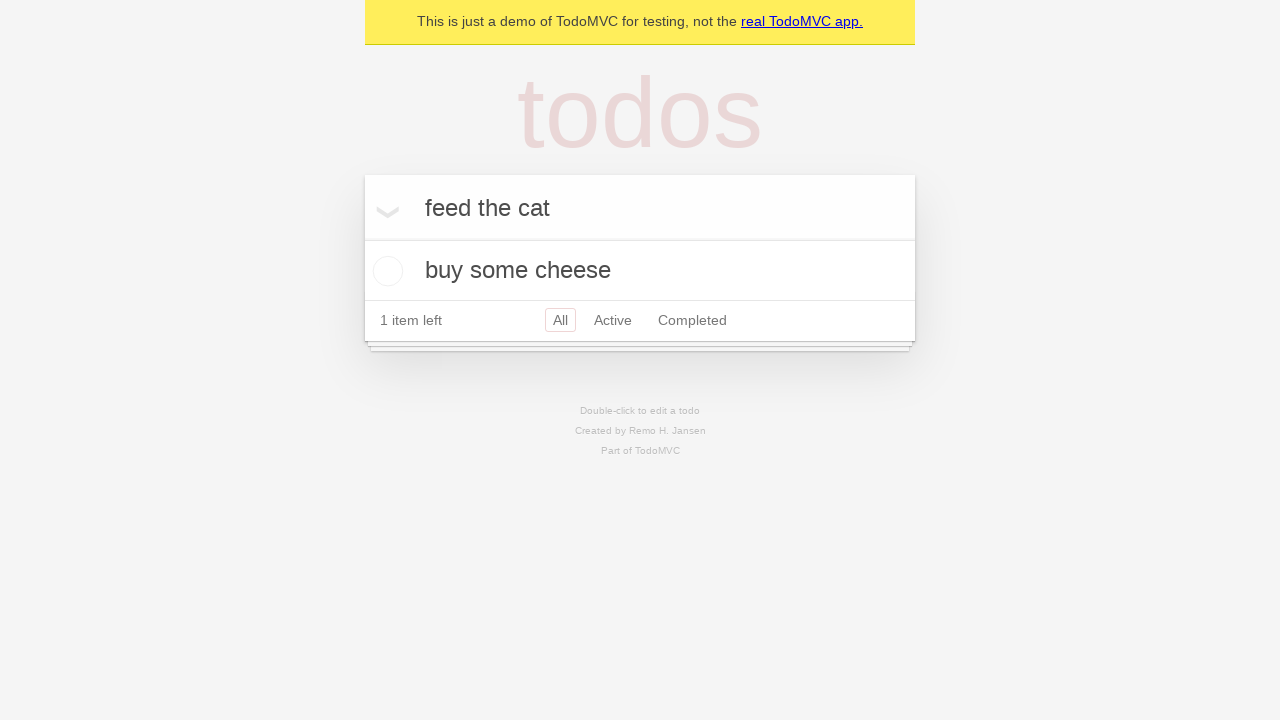

Pressed Enter to add second todo on .new-todo
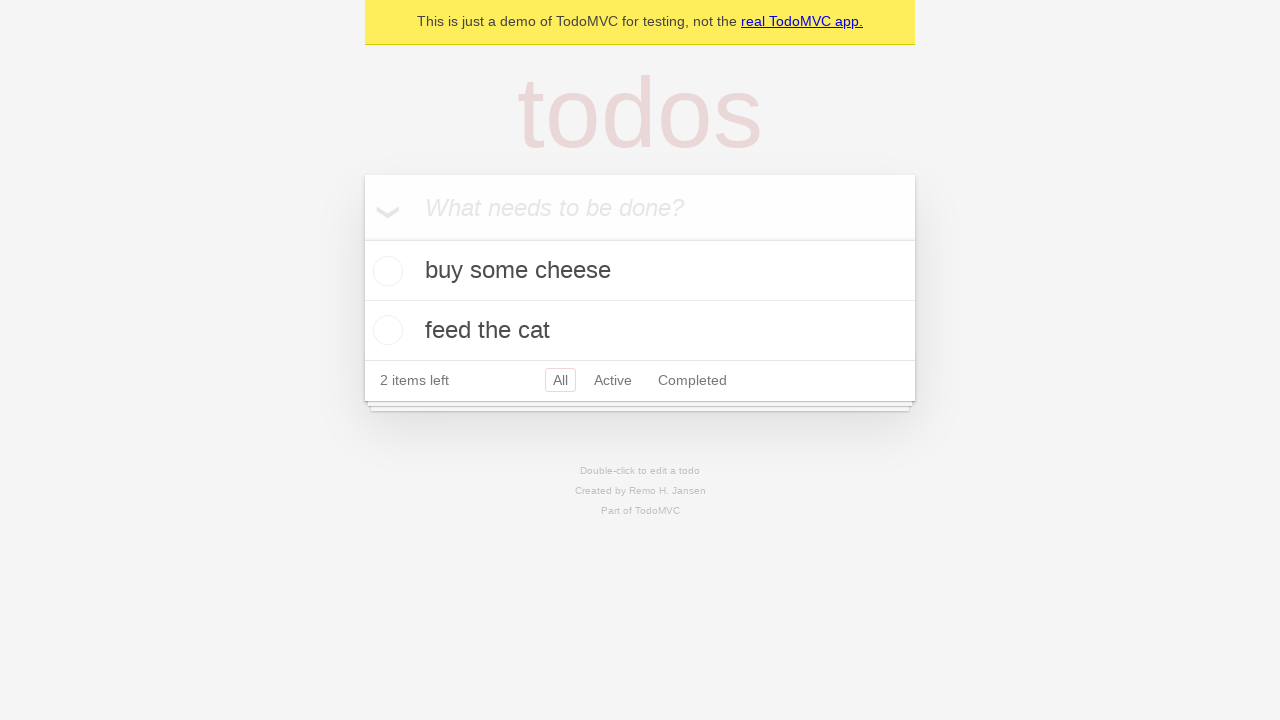

Filled new todo input with 'book a doctors appointment' on .new-todo
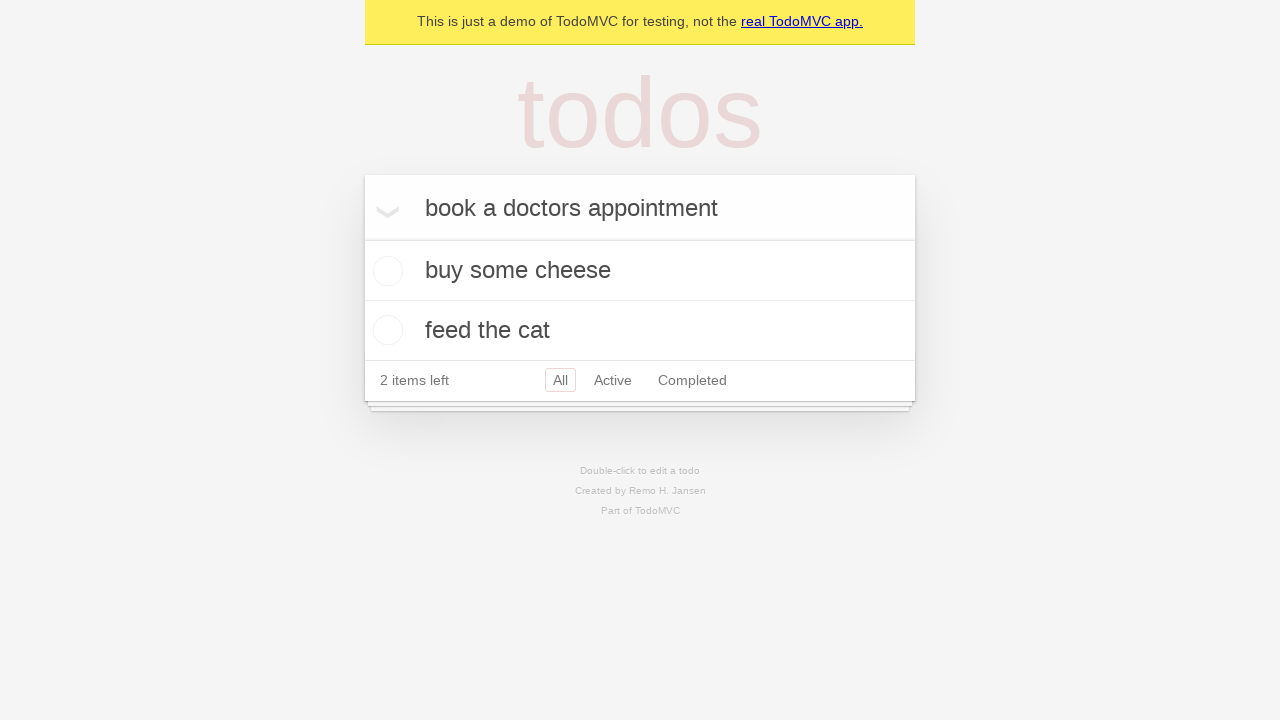

Pressed Enter to add third todo on .new-todo
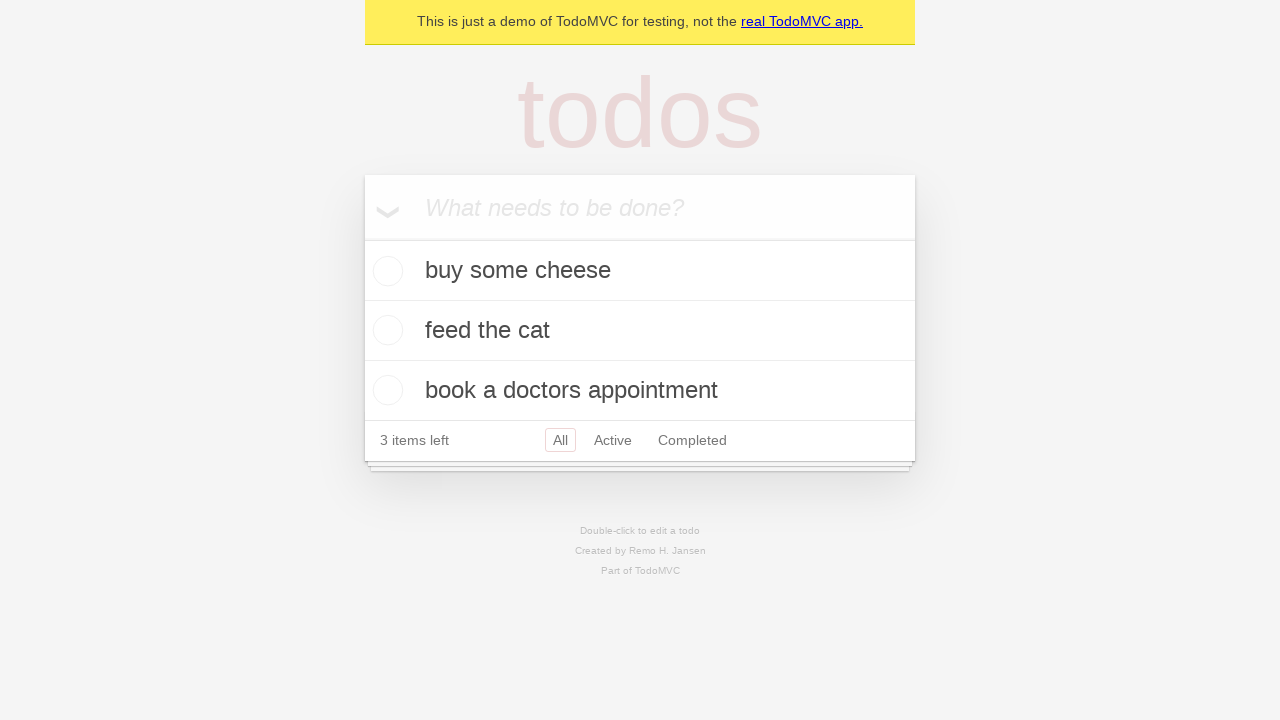

Clicked Active filter at (613, 440) on .filters >> text=Active
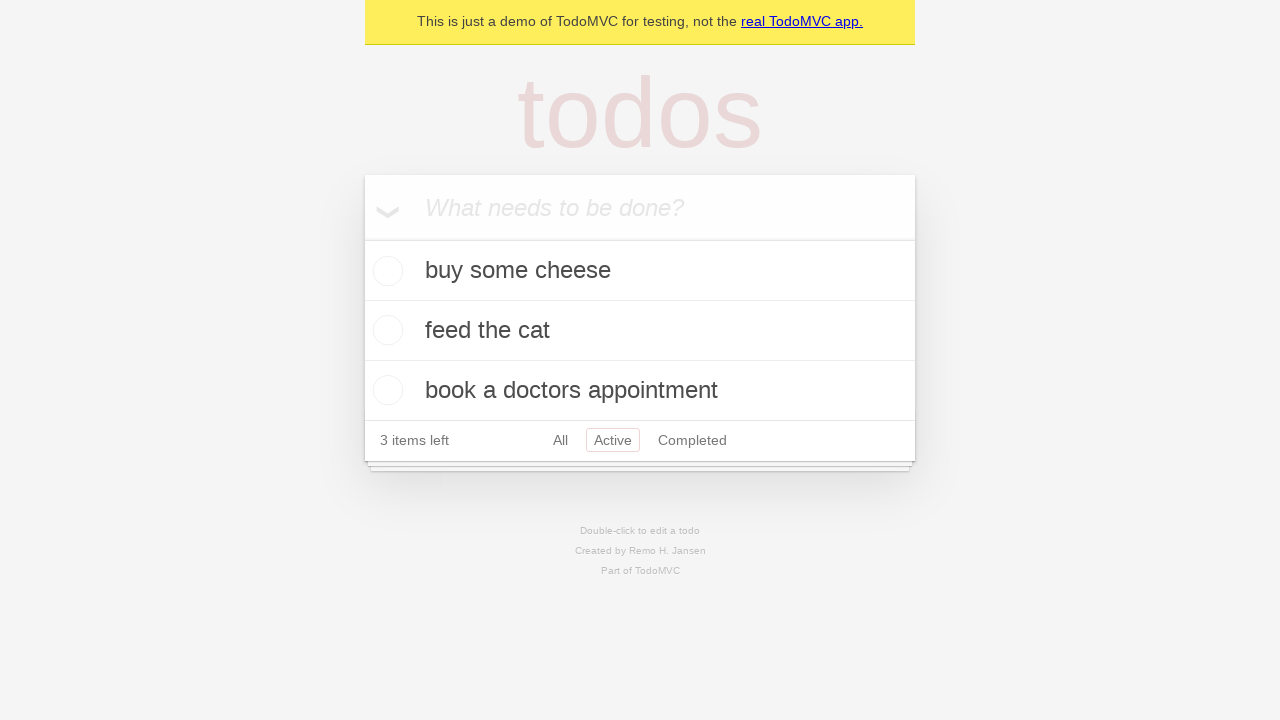

Clicked Completed filter to verify it is highlighted as selected at (692, 440) on .filters >> text=Completed
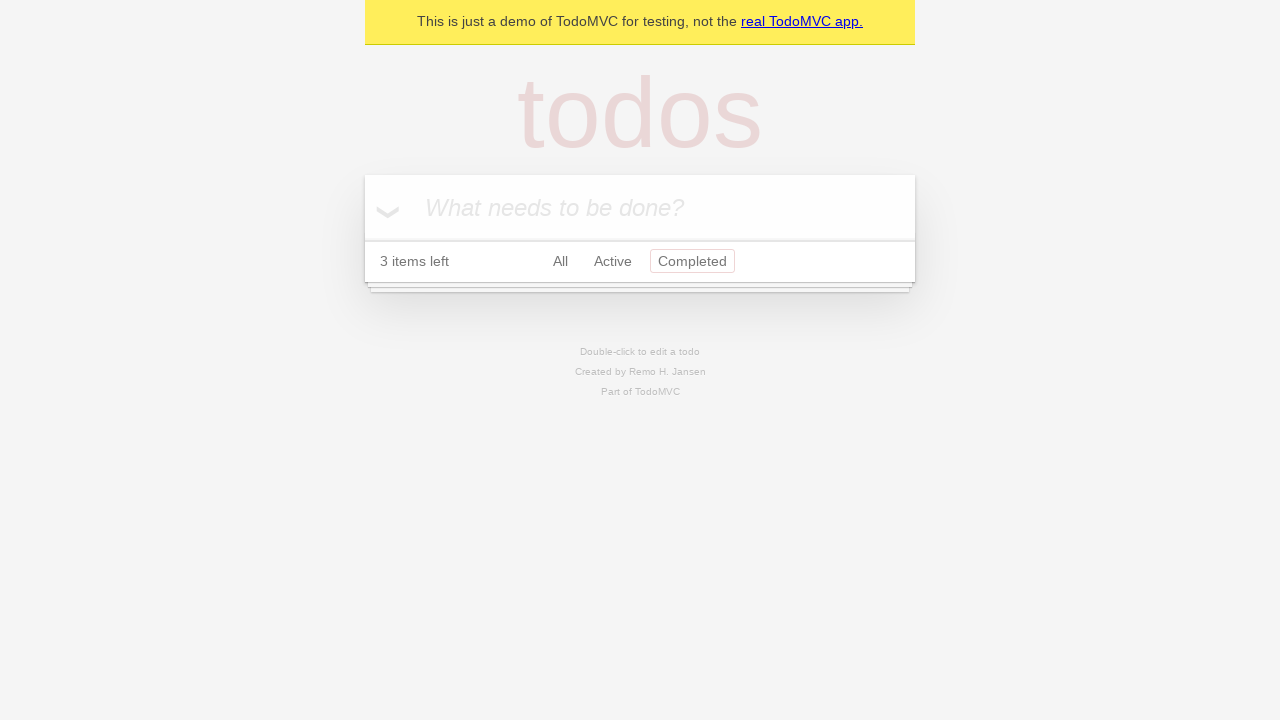

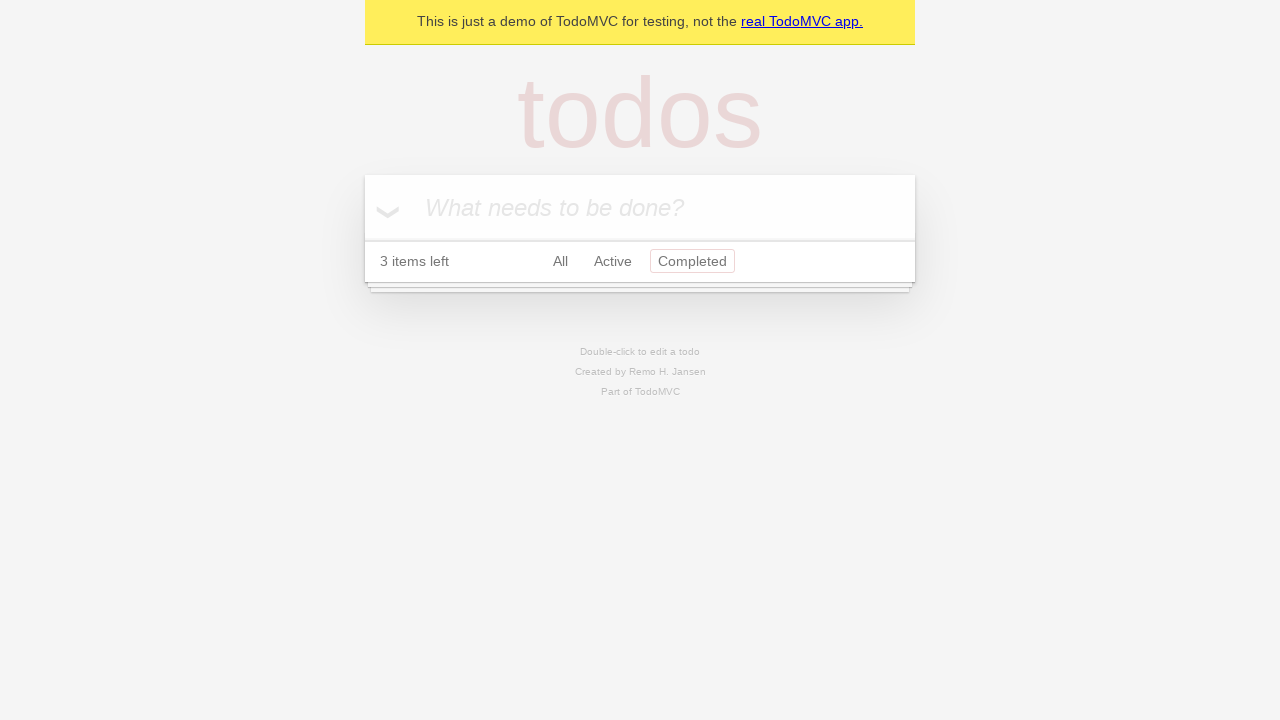